Tests right-click context menu functionality by right-clicking an element, hovering over menu items, and clicking on quit option

Starting URL: http://swisnl.github.io/jQuery-contextMenu/demo.html

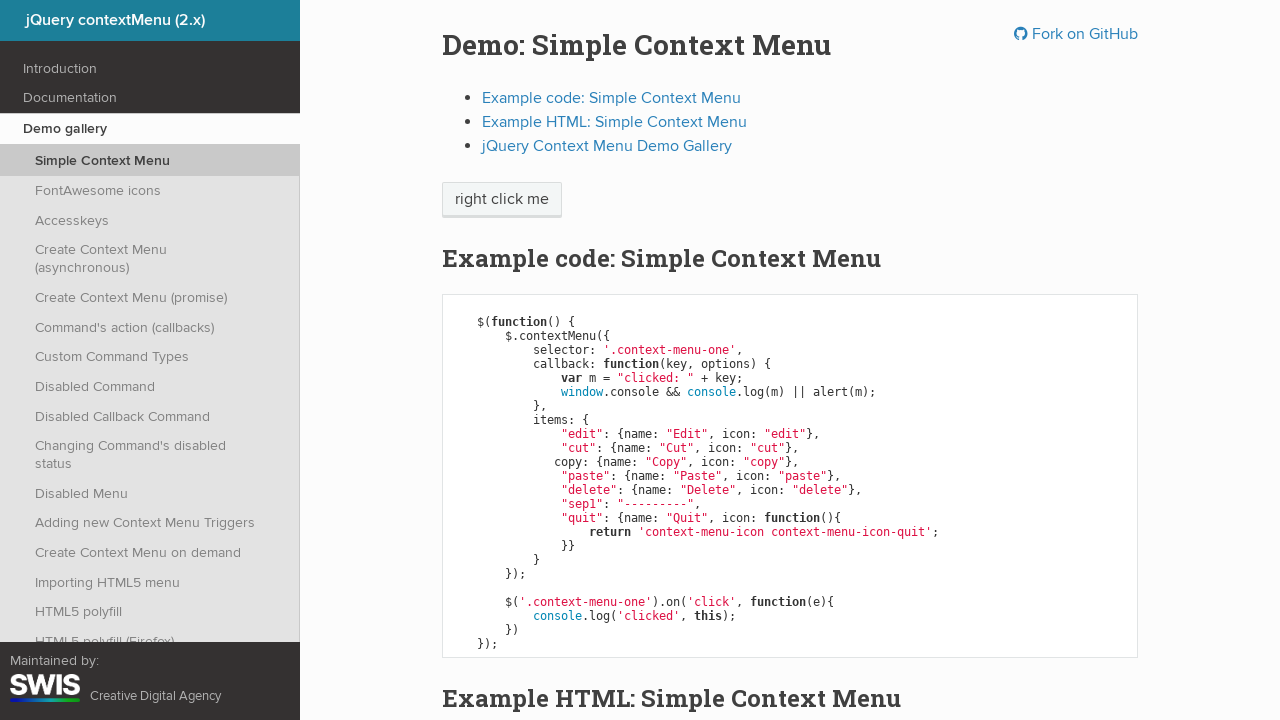

Right-clicked on 'right click me' element to open context menu at (502, 200) on //span[text()='right click me']
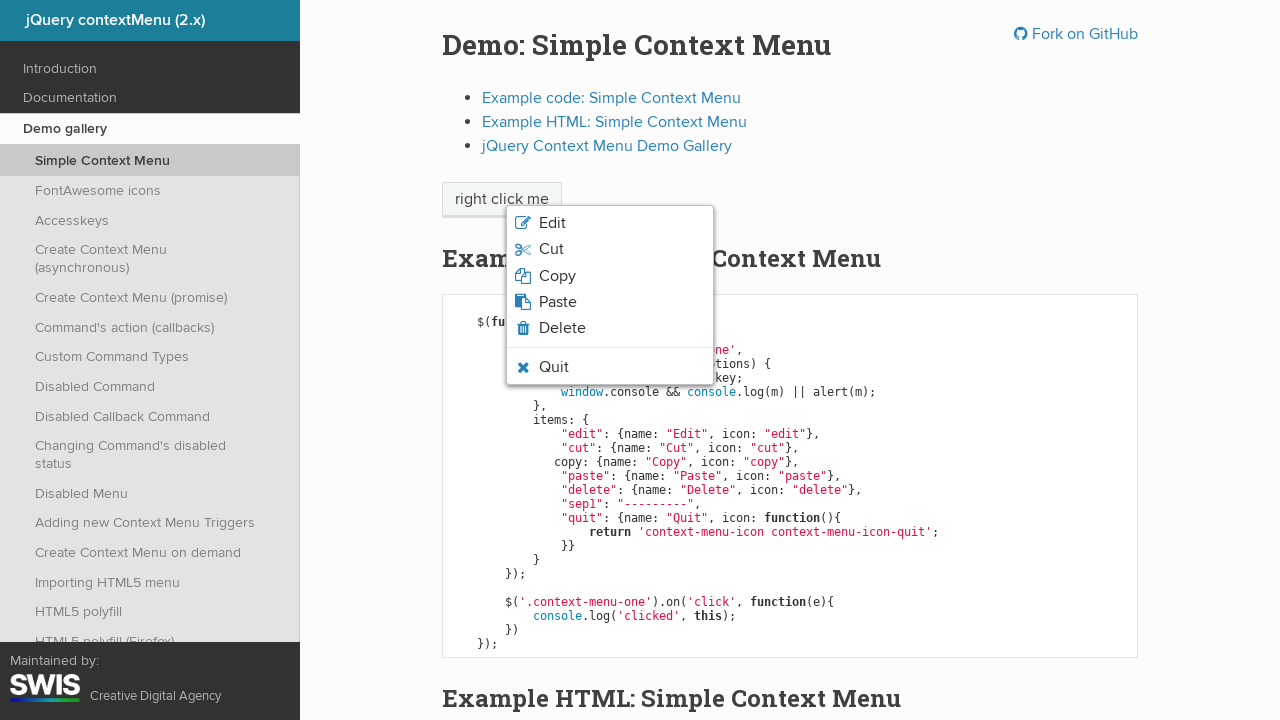

Hovered over Quit menu item at (610, 367) on xpath=//li[contains(@class,'context-menu-icon-quit')]
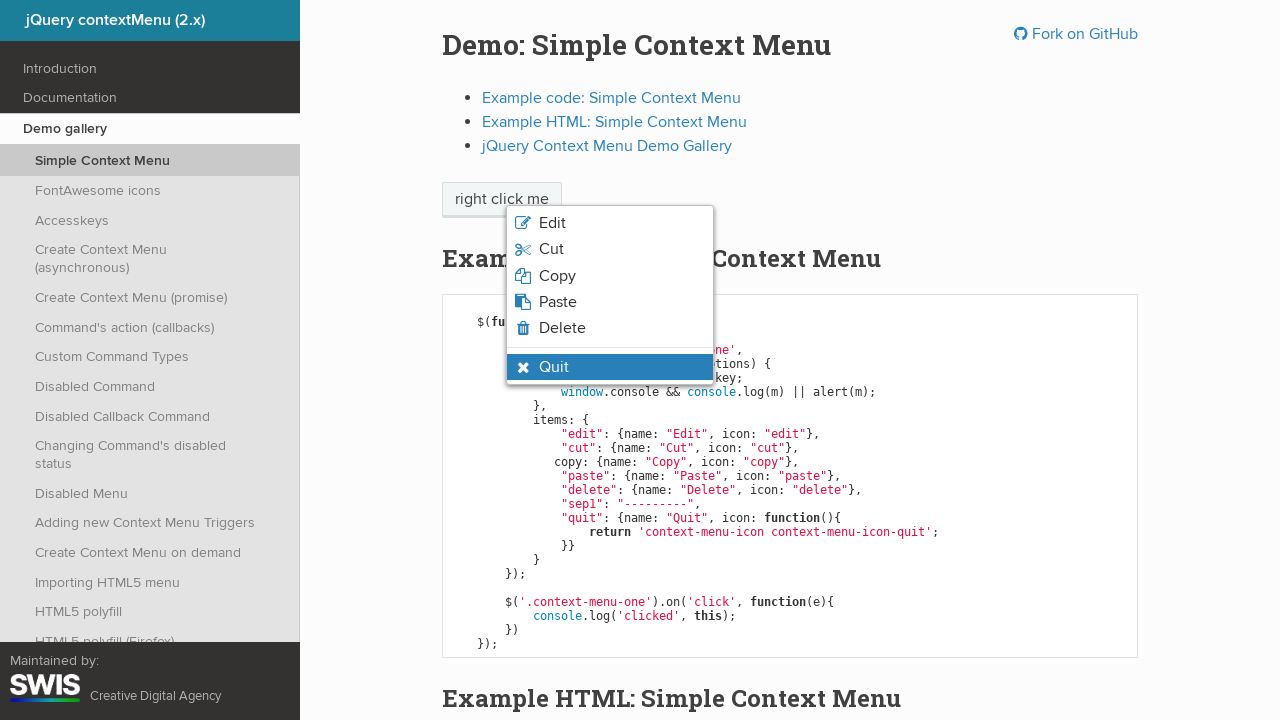

Clicked on Quit menu item at (610, 367) on xpath=//li[contains(@class,'context-menu-icon-quit')]
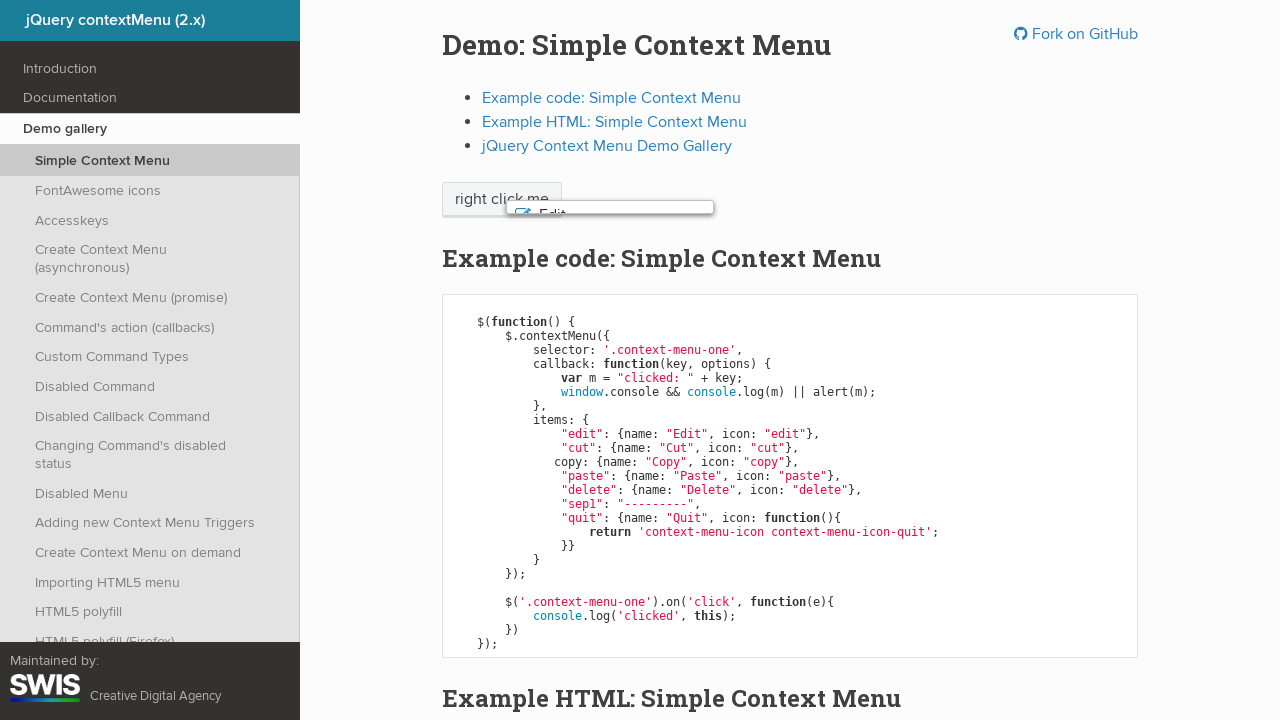

Alert dialog handled and accepted
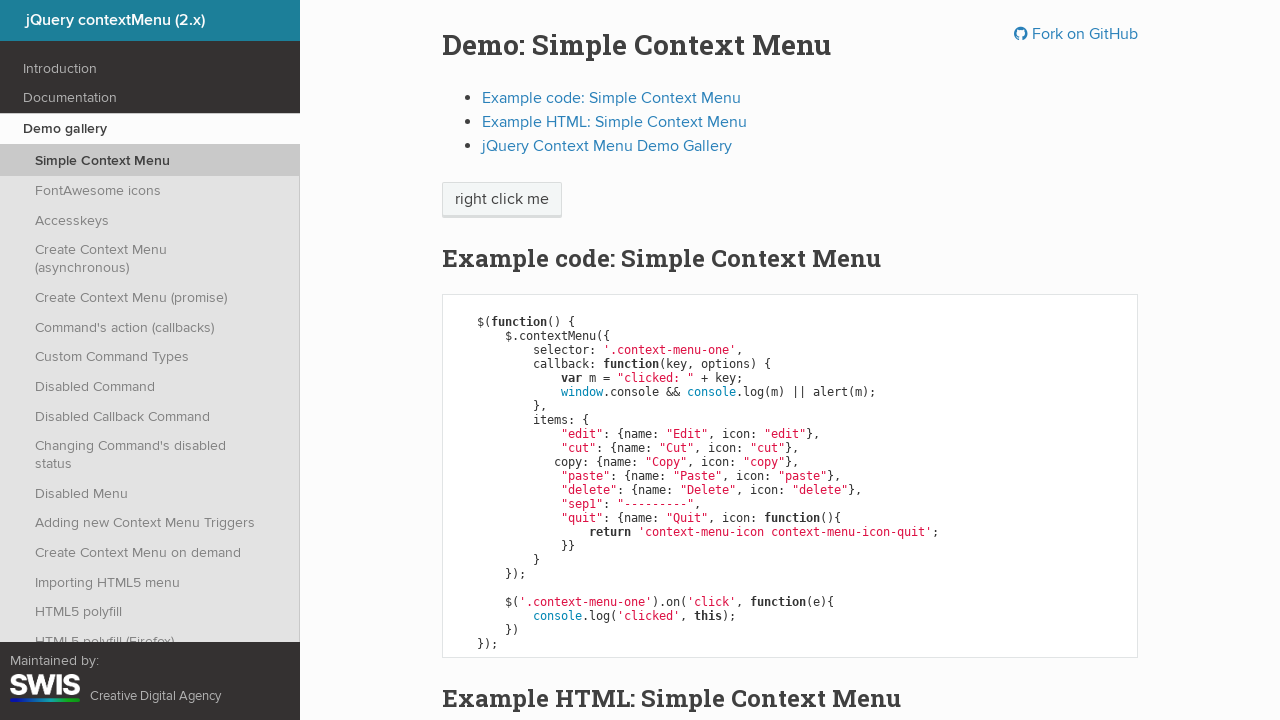

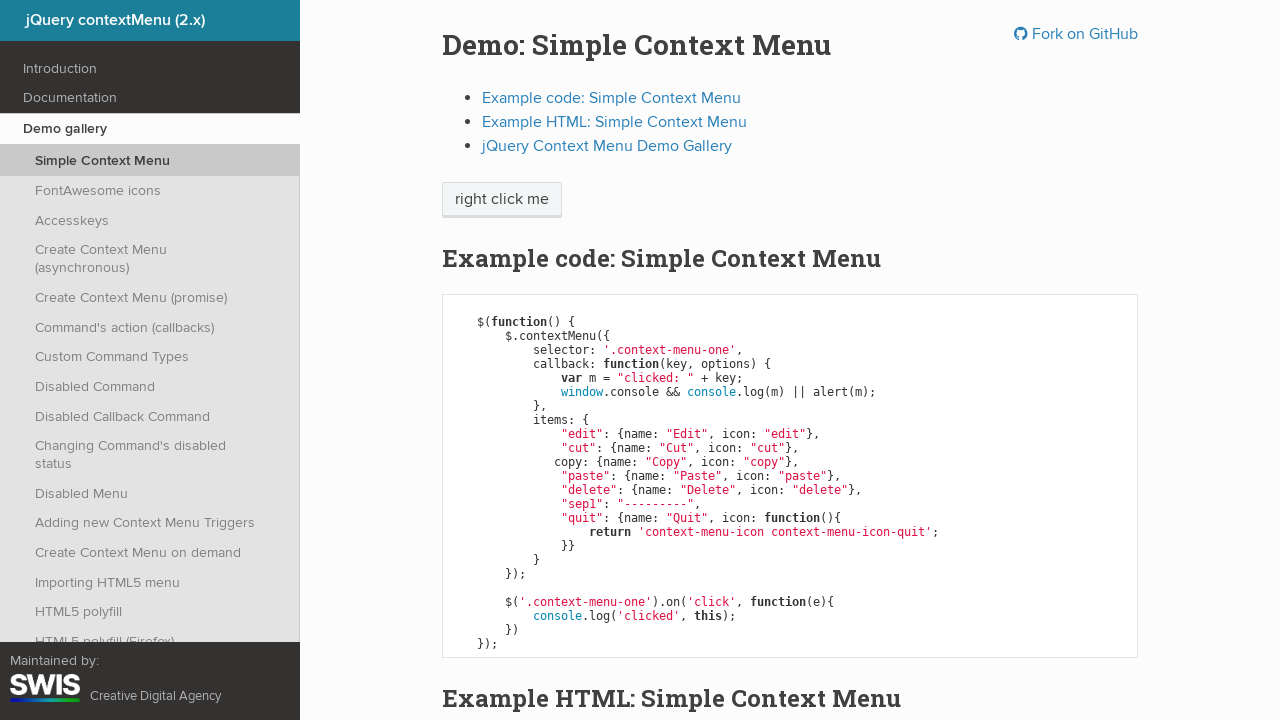